Navigates to OpenCart login page and fills in the email field to demonstrate implicit wait functionality

Starting URL: https://naveenautomationlabs.com/opencart/index.php?route=account/login

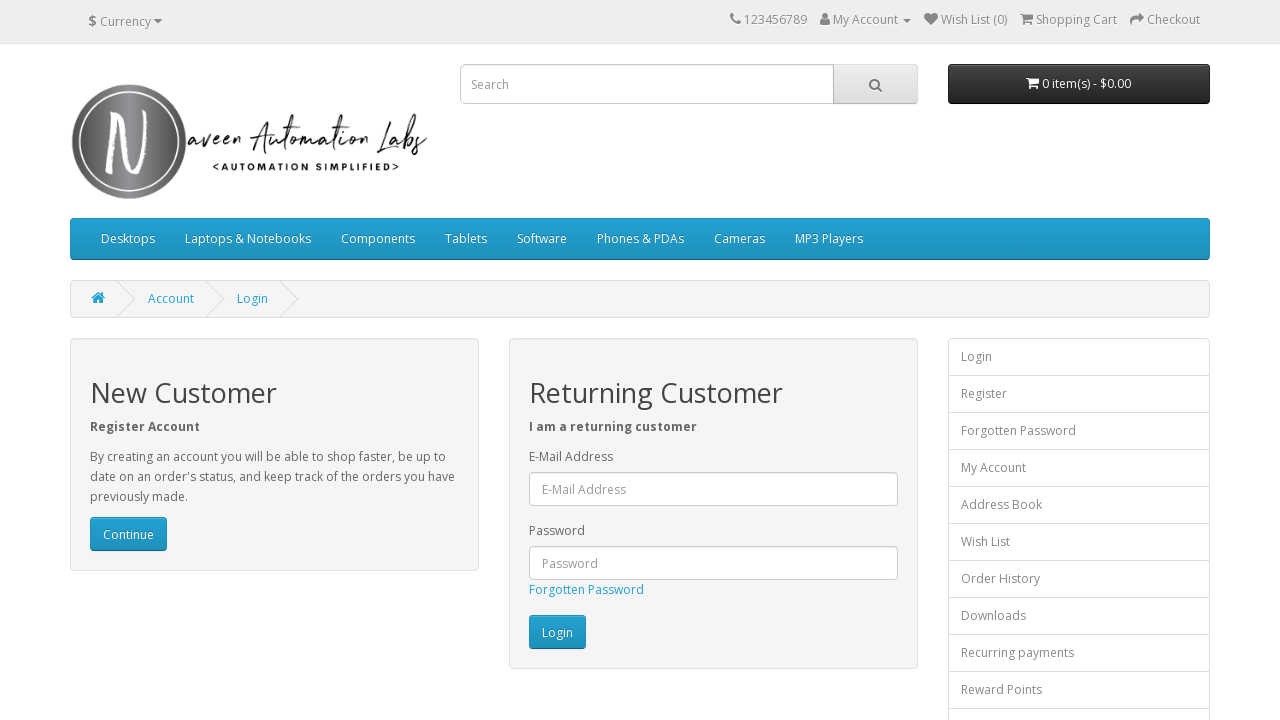

Navigated to OpenCart login page
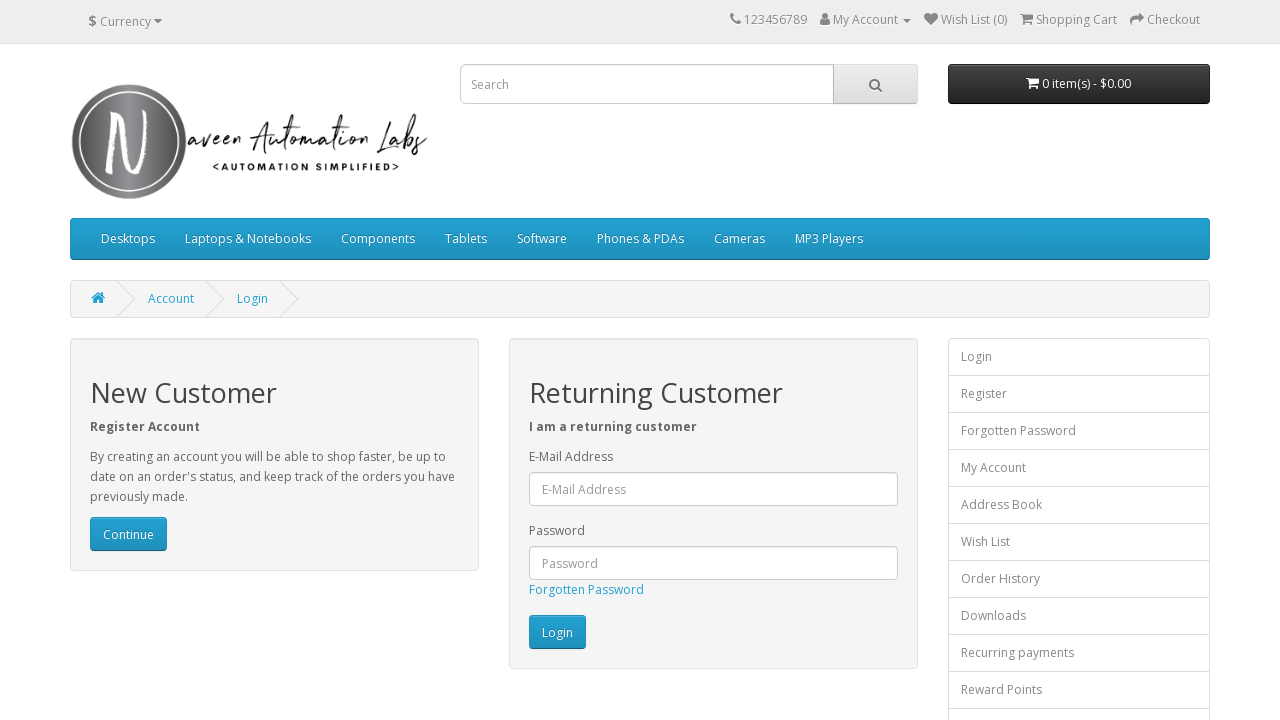

Filled email field with 'test@gmail.com' on #input-email
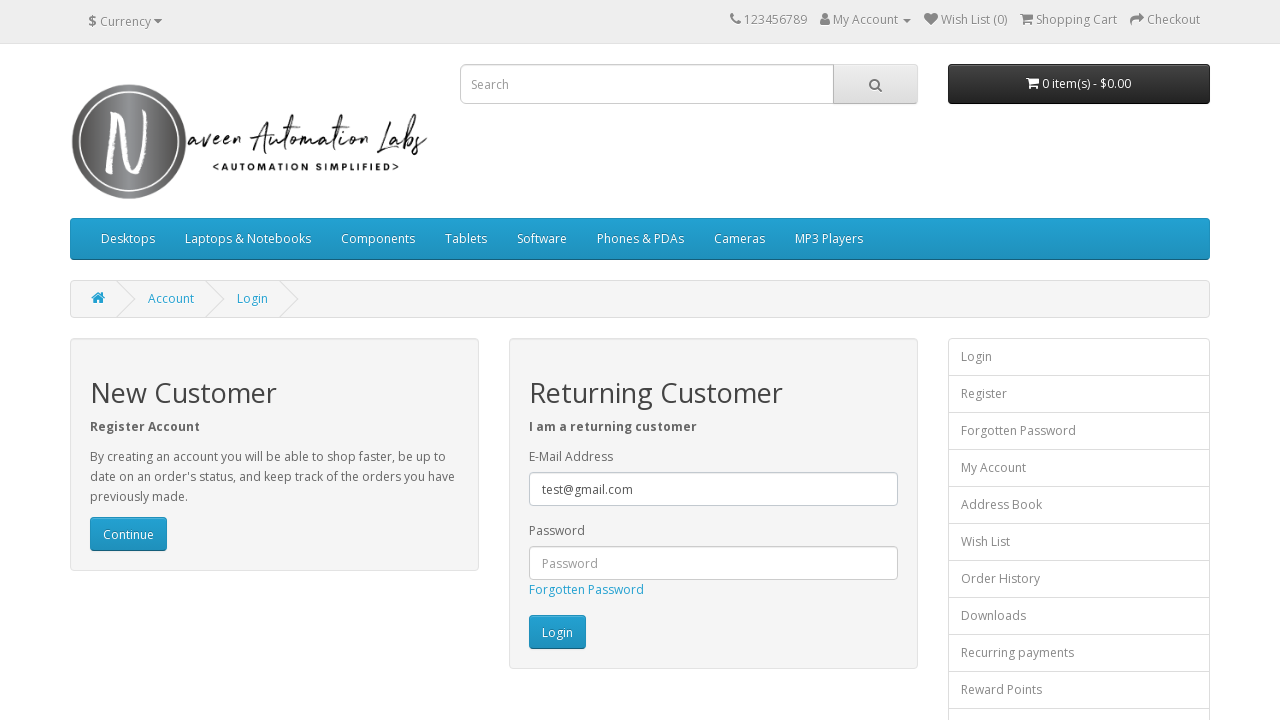

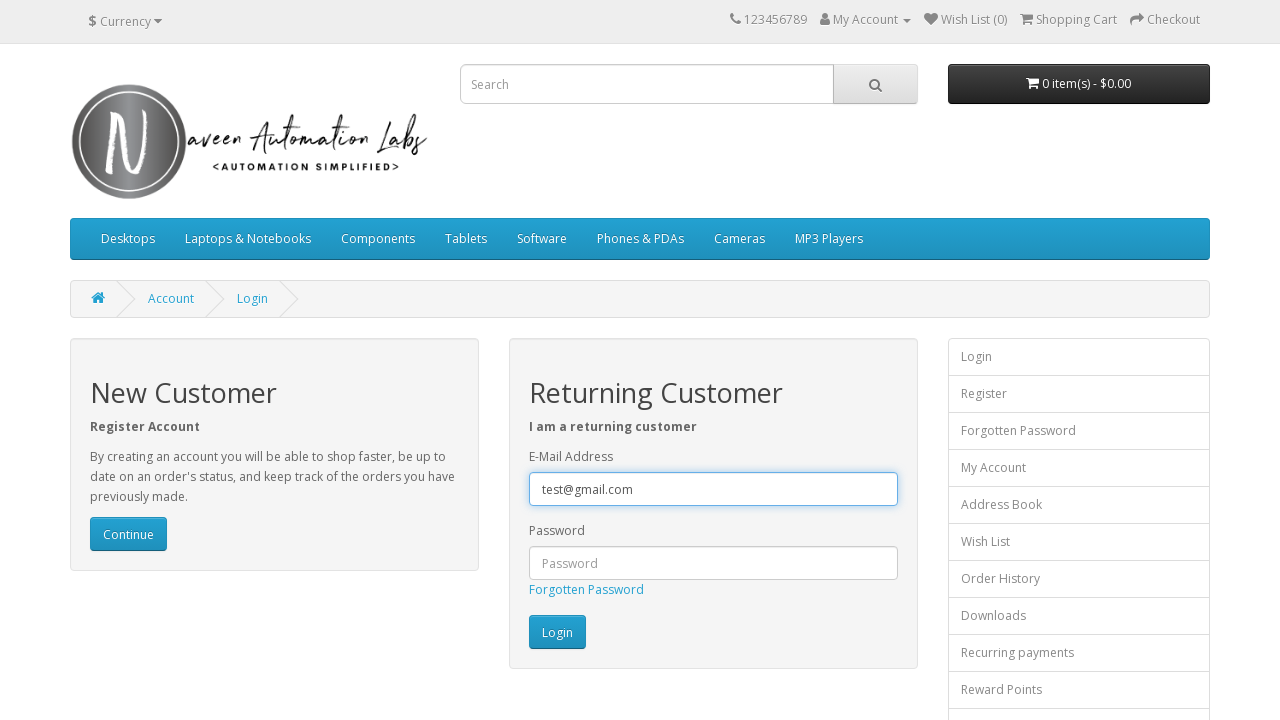